Tests registration with only marked required fields filled

Starting URL: https://www.sharelane.com/cgi-bin/register.py?page=1&zip_code=75201

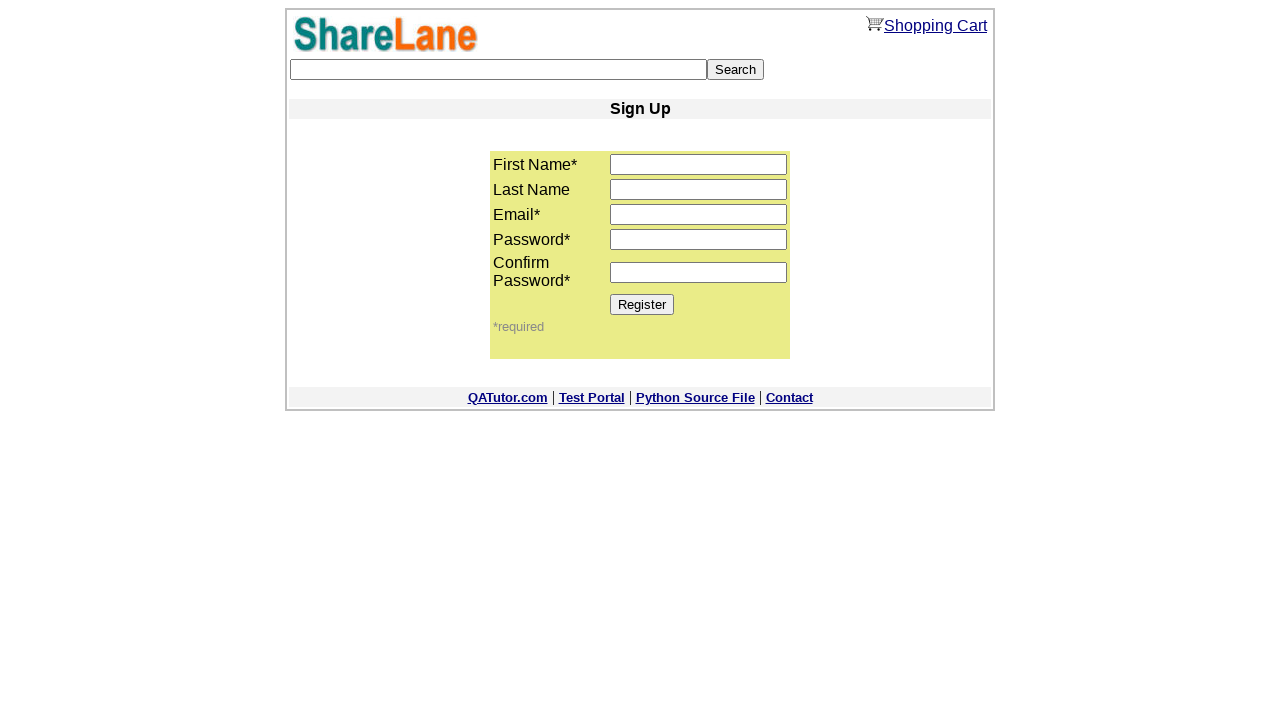

Filled first name field with 'Jane' on input[name='first_name']
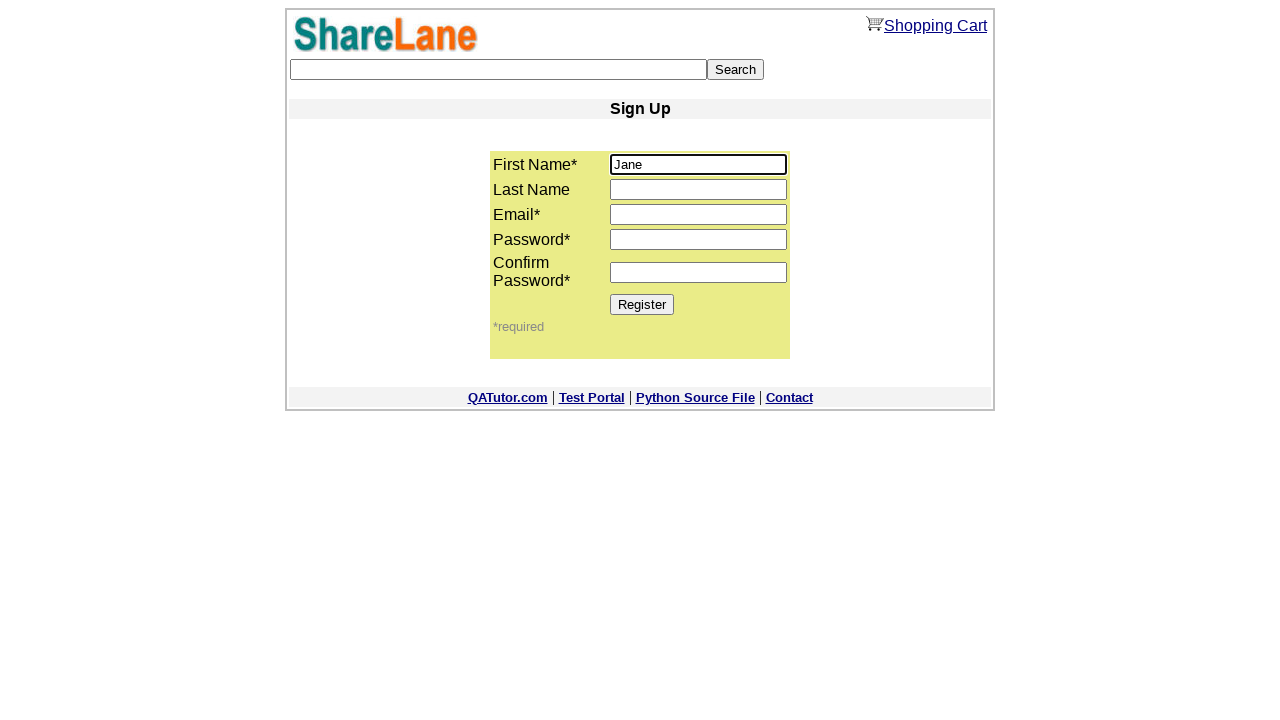

Filled email field with 'jane.stone@gmail.com' on input[name='email']
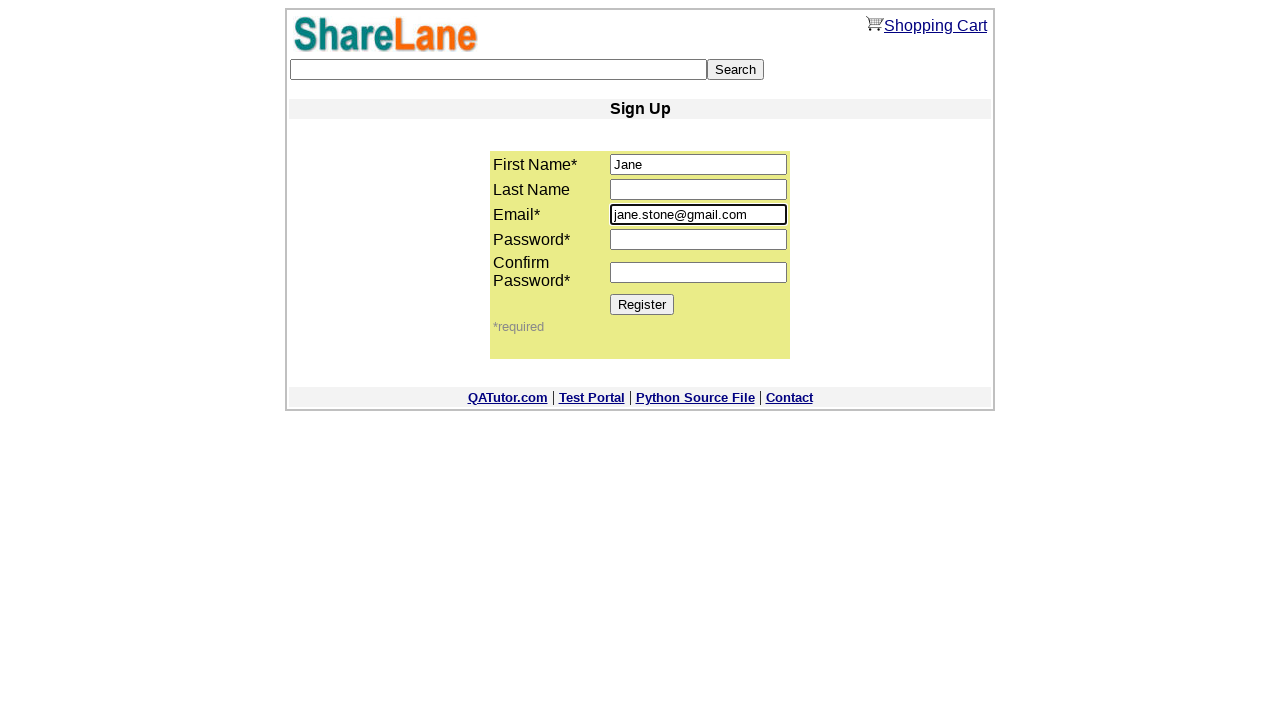

Filled password field with 'ijkl890%' on input[name='password1']
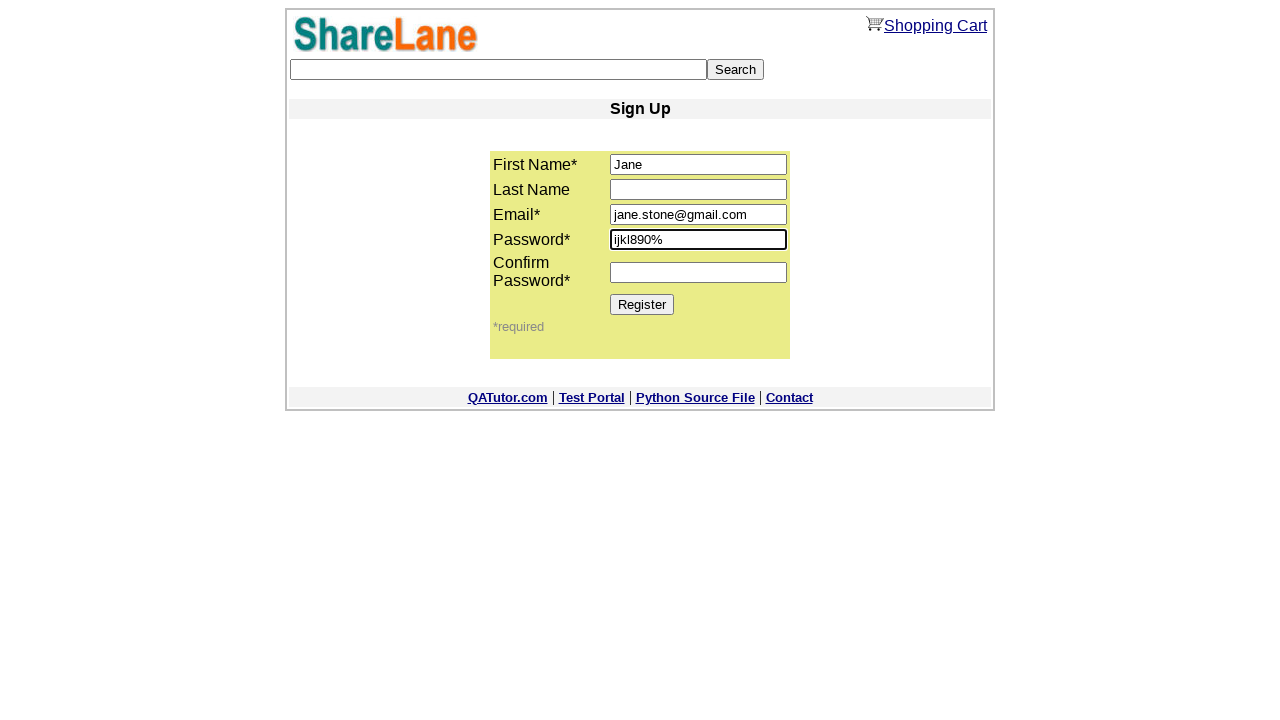

Filled confirm password field with 'ijkl890%' on input[name='password2']
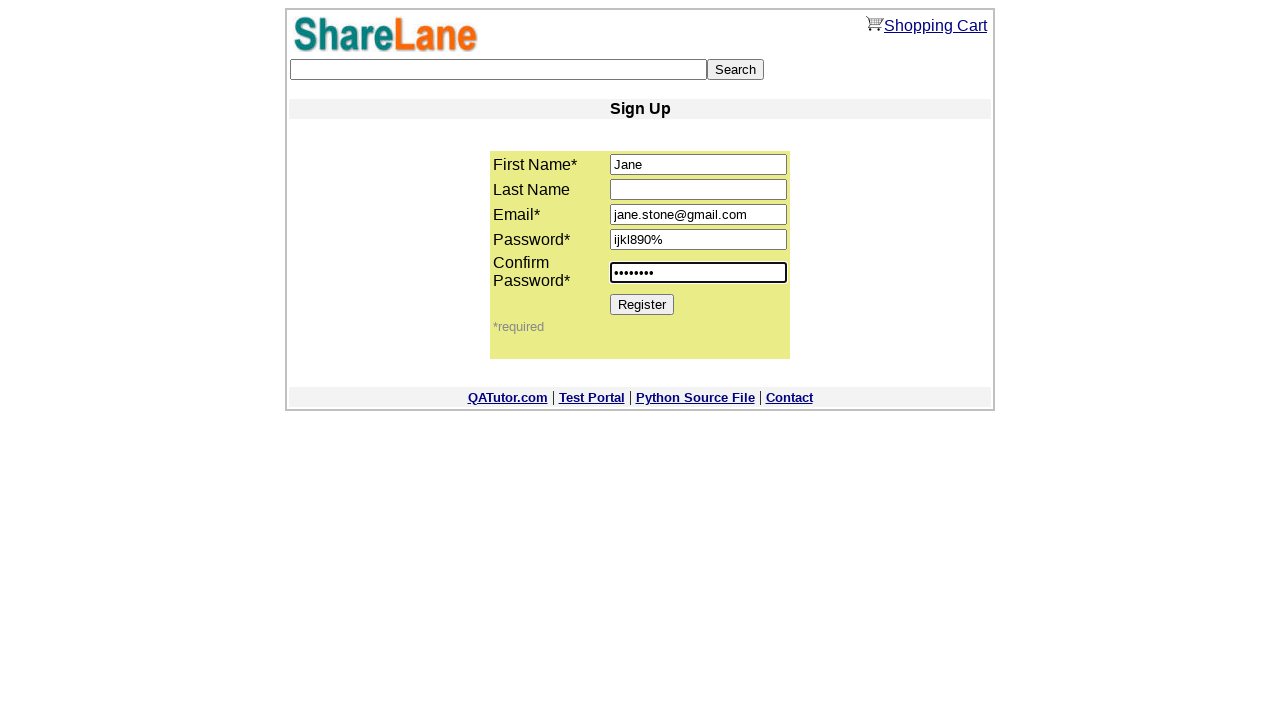

Clicked Register button to submit registration with marked required fields only at (642, 304) on xpath=//*[@value='Register']
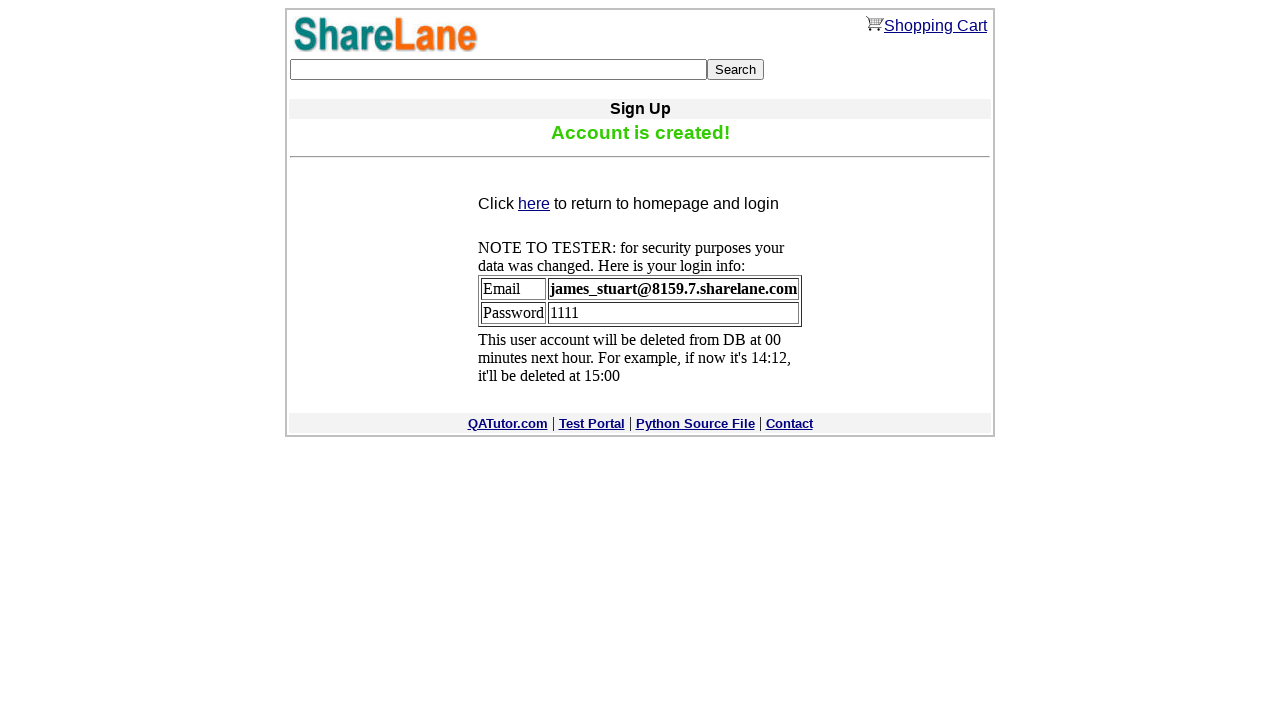

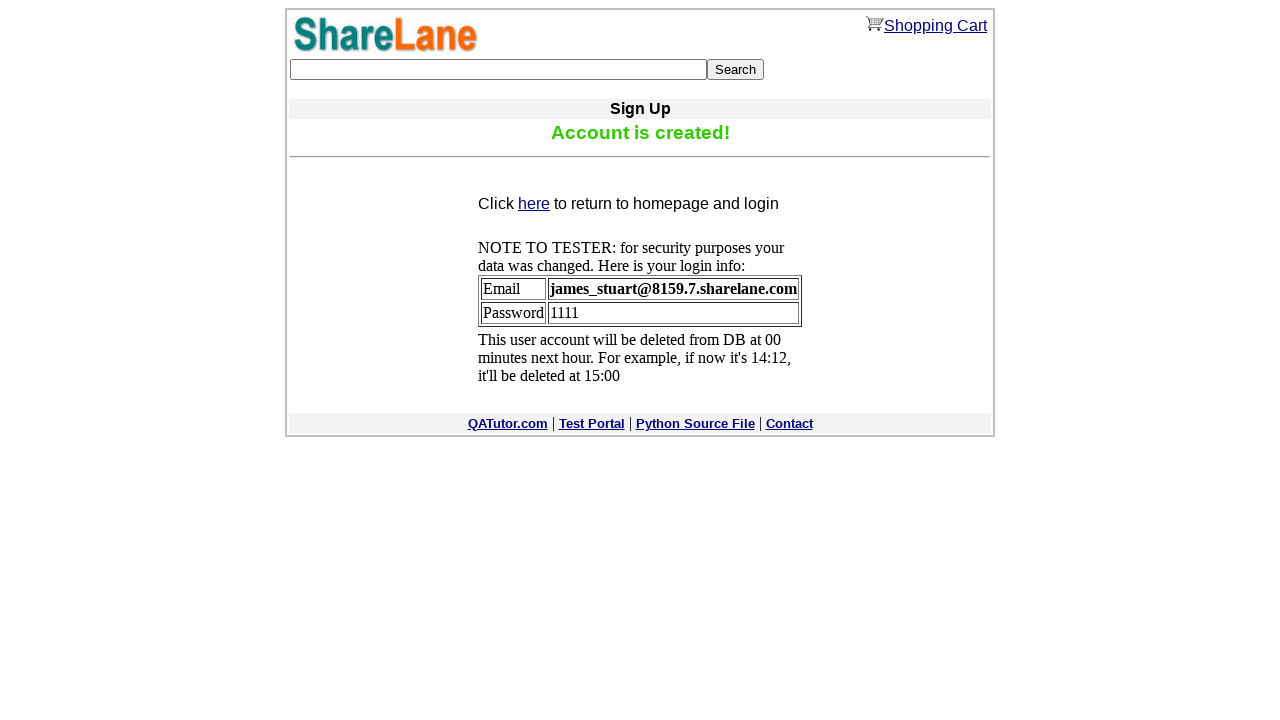